Navigates to the Selenium Grid2 wiki page on GitHub

Starting URL: https://github.com/SeleniumHQ/selenium/wiki/Grid2

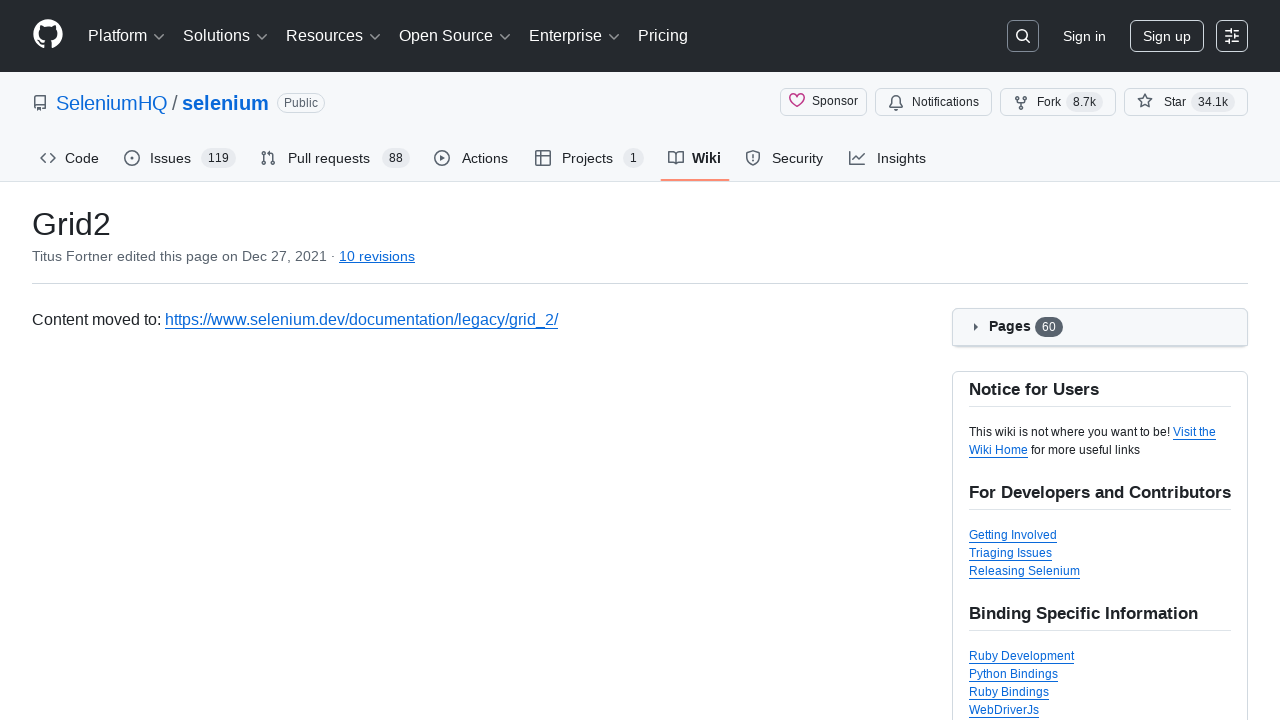

Navigated to Selenium Grid2 wiki page on GitHub
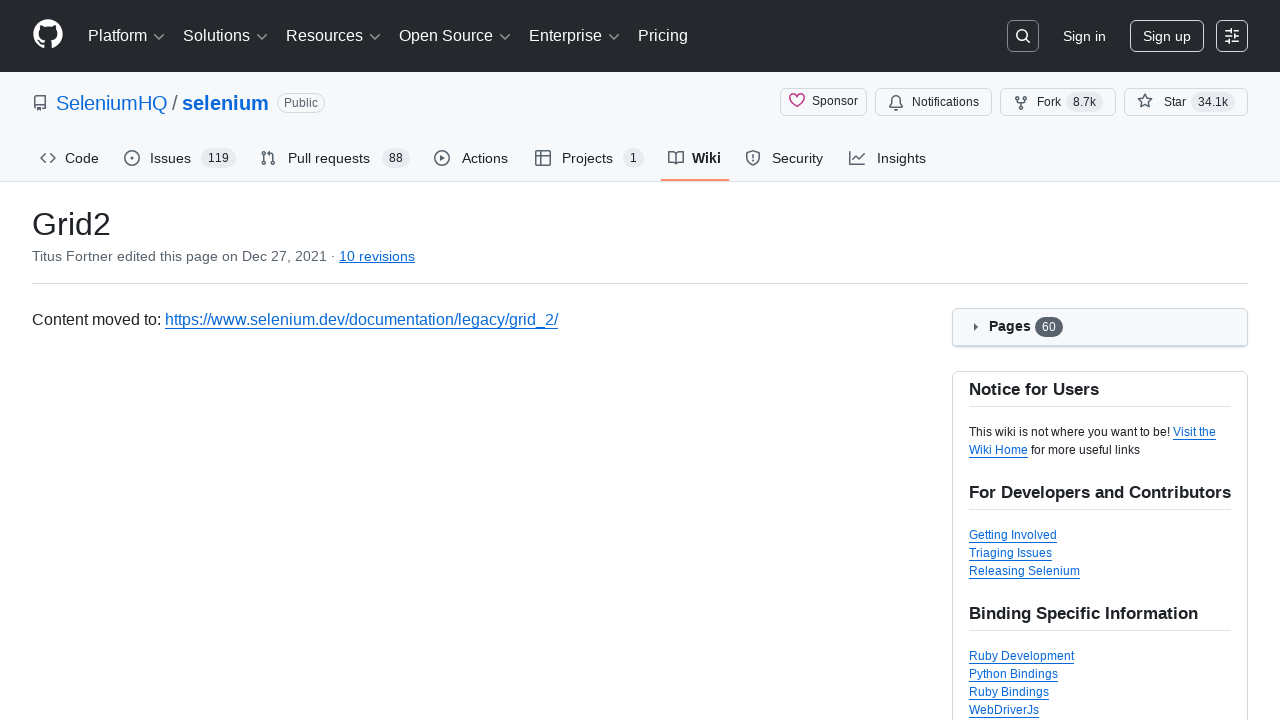

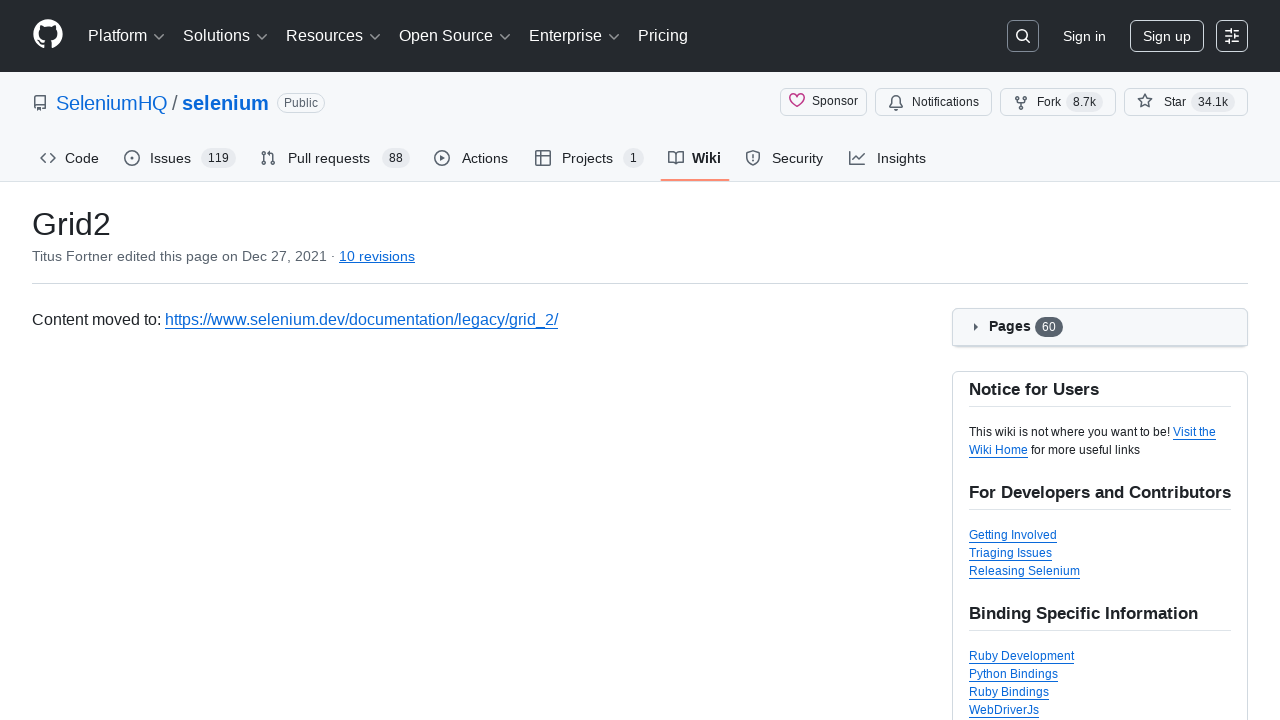